Tests JavaScript prompt alert functionality by clicking a button to trigger a prompt, entering text, dismissing it, and verifying the result message

Starting URL: https://the-internet.herokuapp.com/javascript_alerts

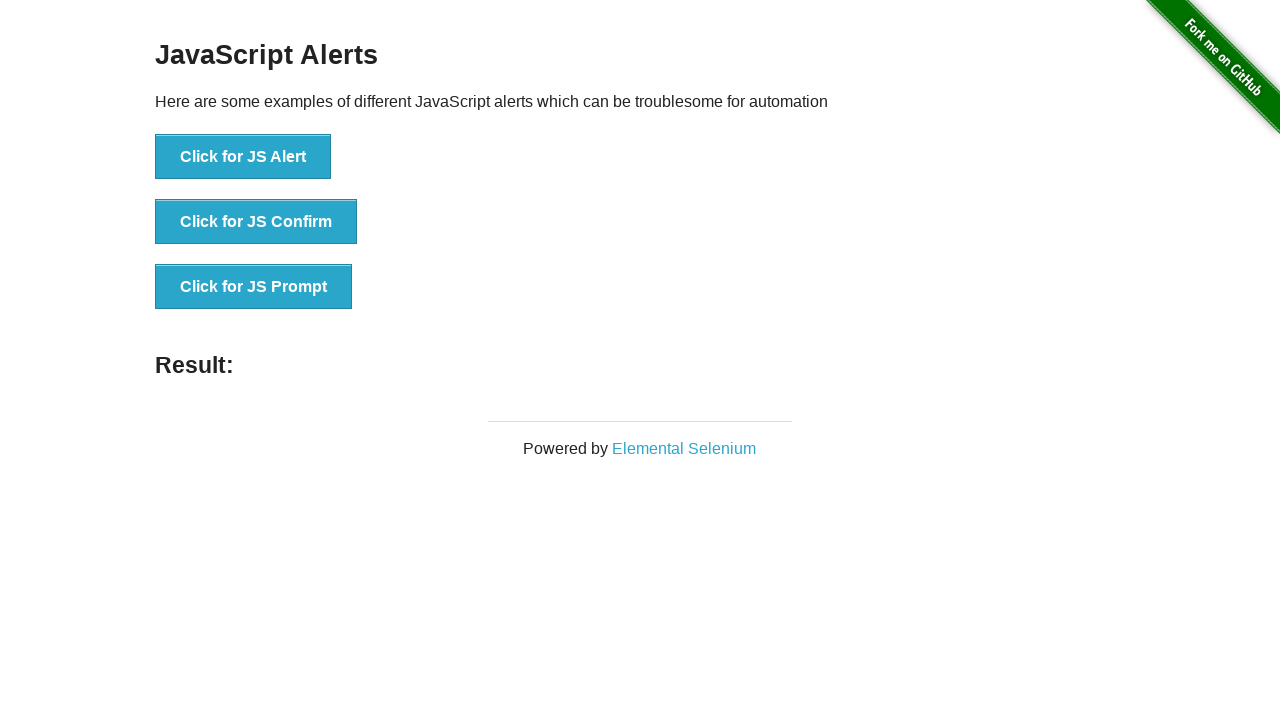

Clicked button to trigger JS prompt alert at (254, 287) on xpath=//button[normalize-space()='Click for JS Prompt']
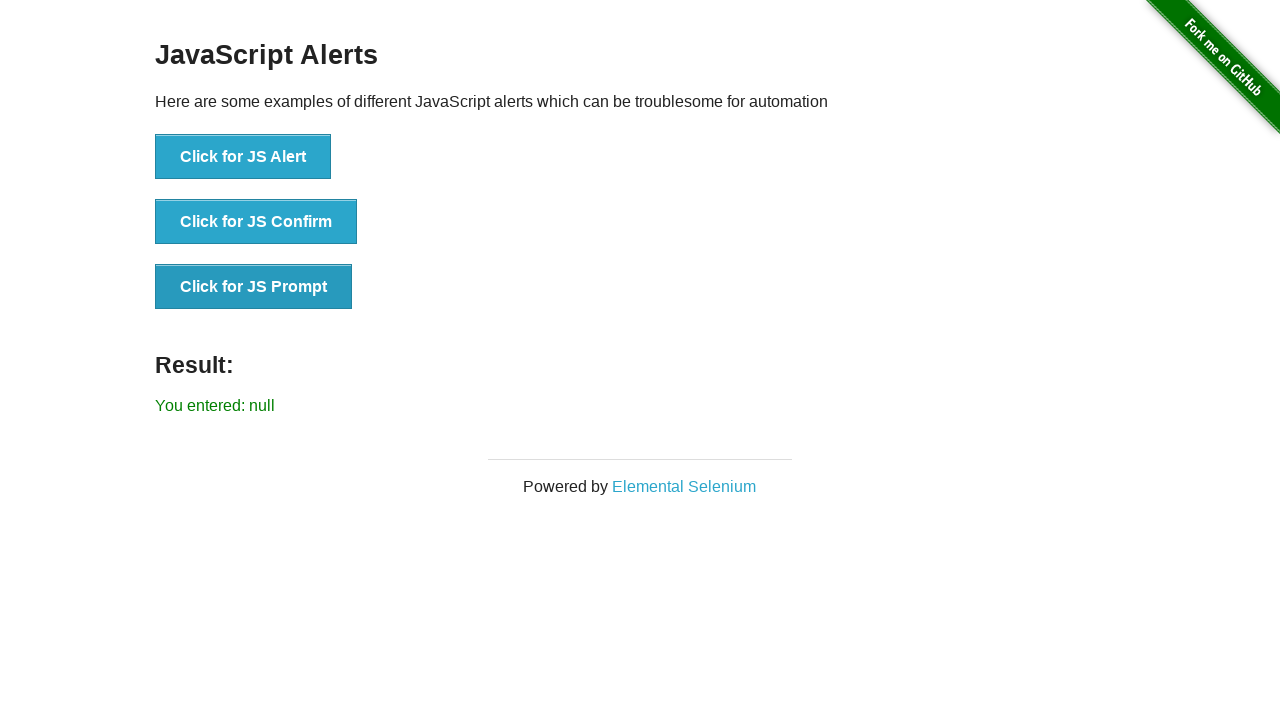

Set up dialog handler to dismiss prompt
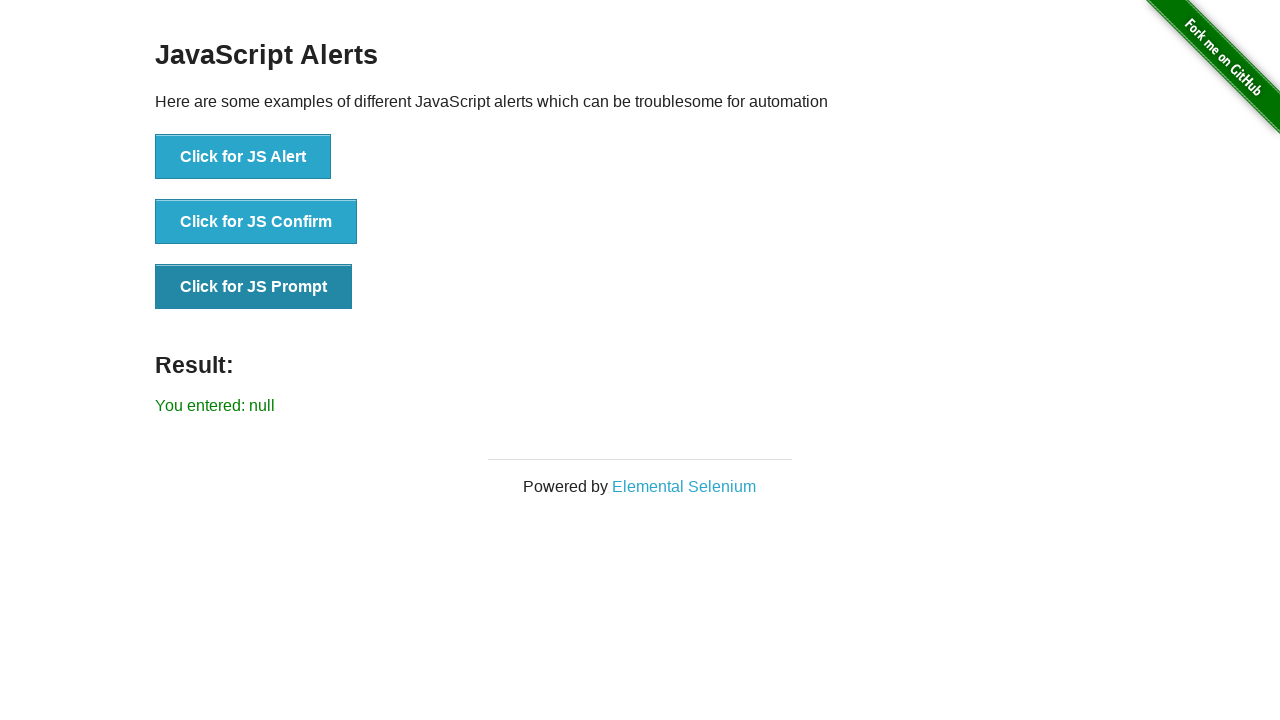

Clicked button again to trigger prompt and dismiss it at (254, 287) on xpath=//button[normalize-space()='Click for JS Prompt']
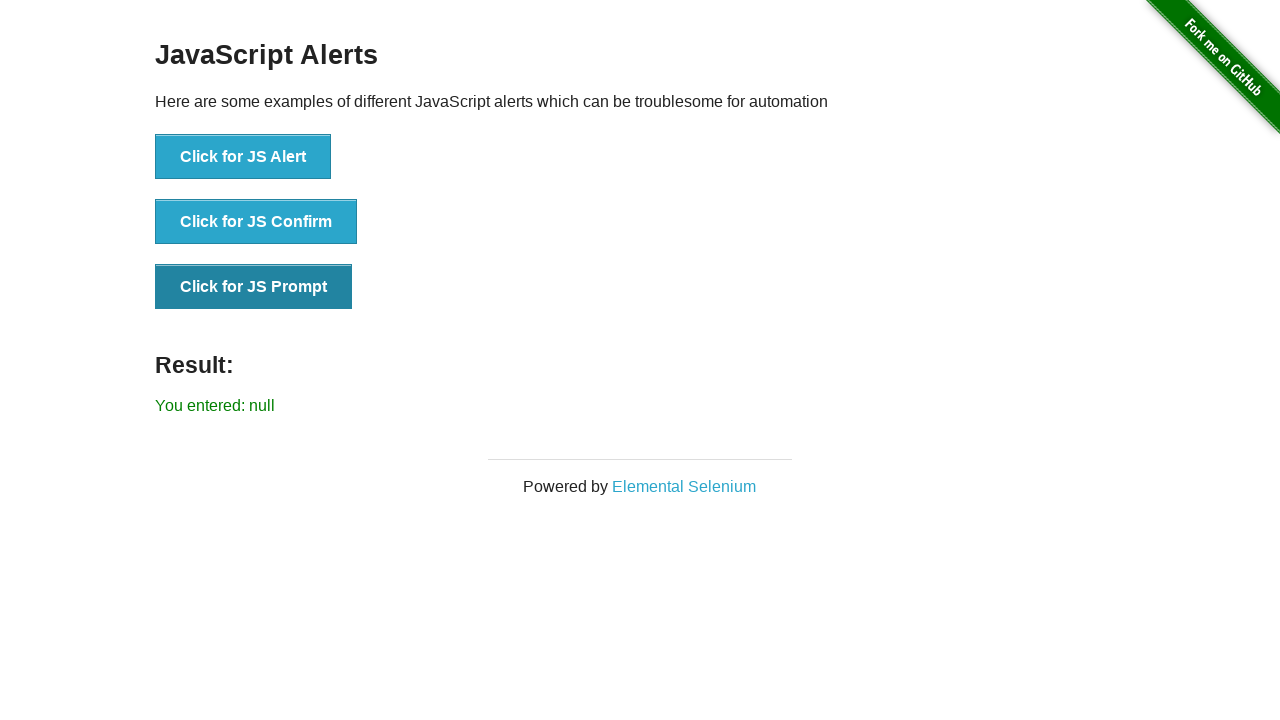

Located result element
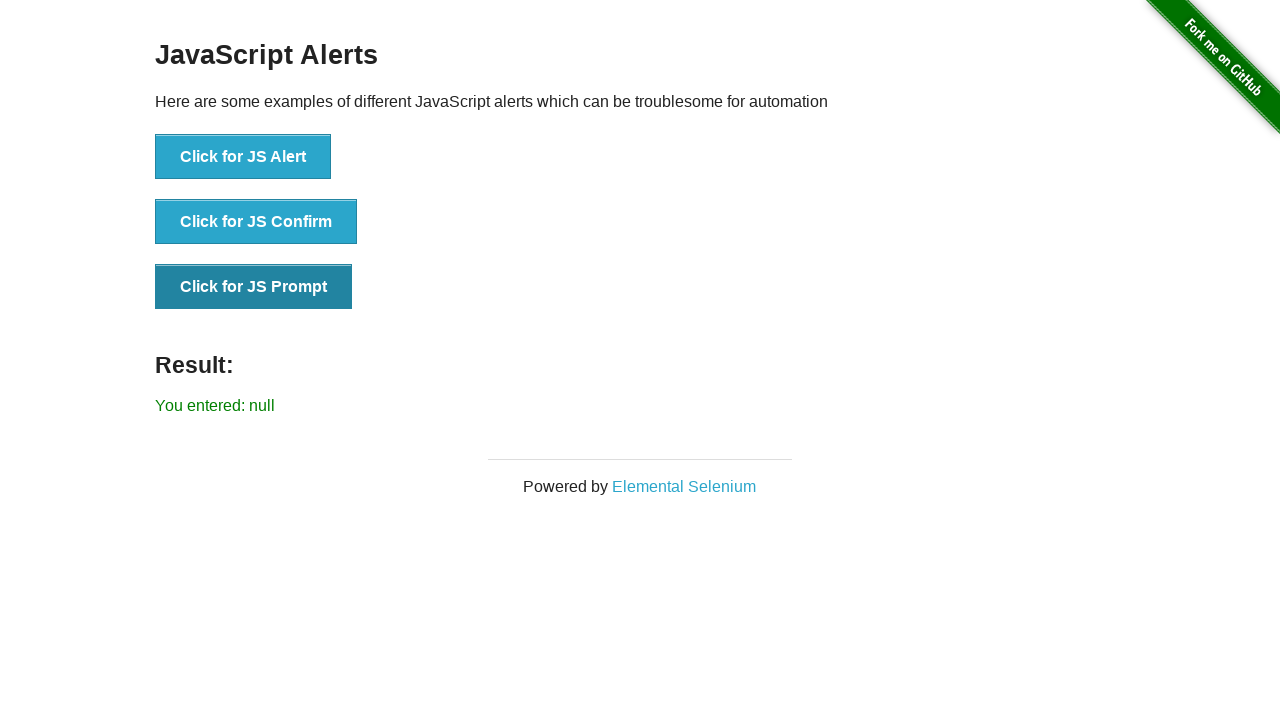

Retrieved result text: 'You entered: null'
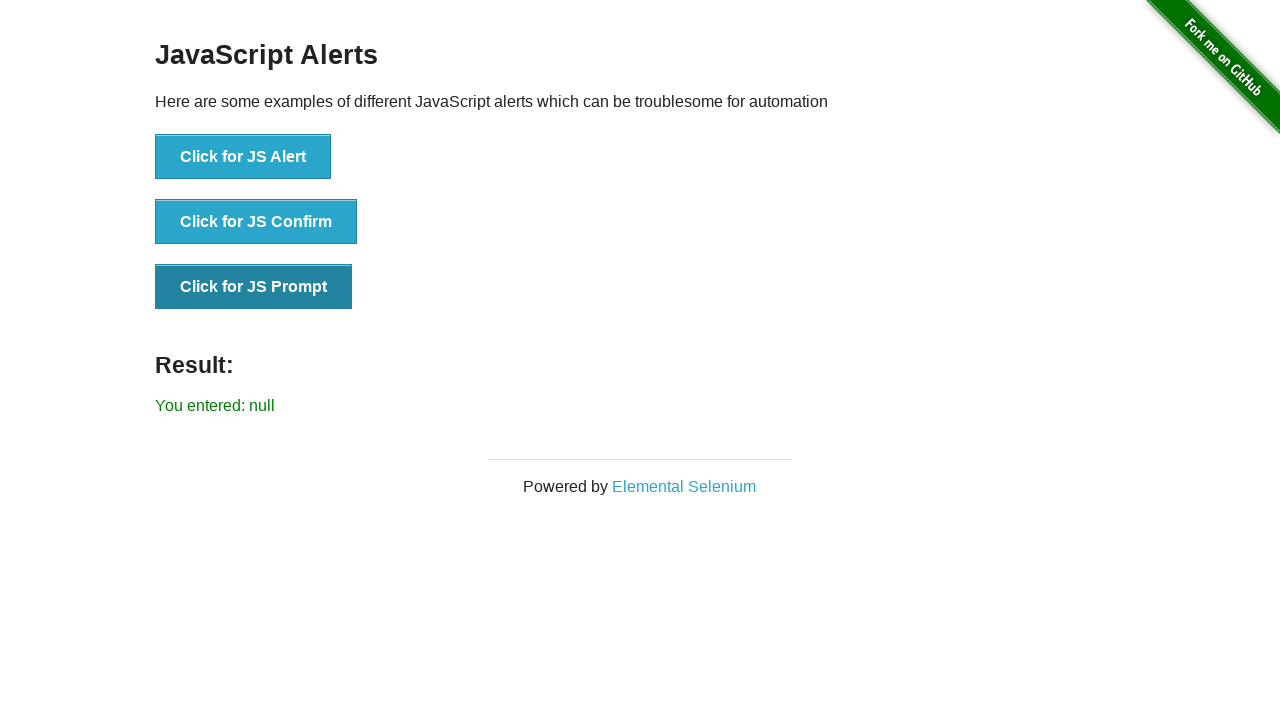

Verified result text matches expected value: 'You entered: null'
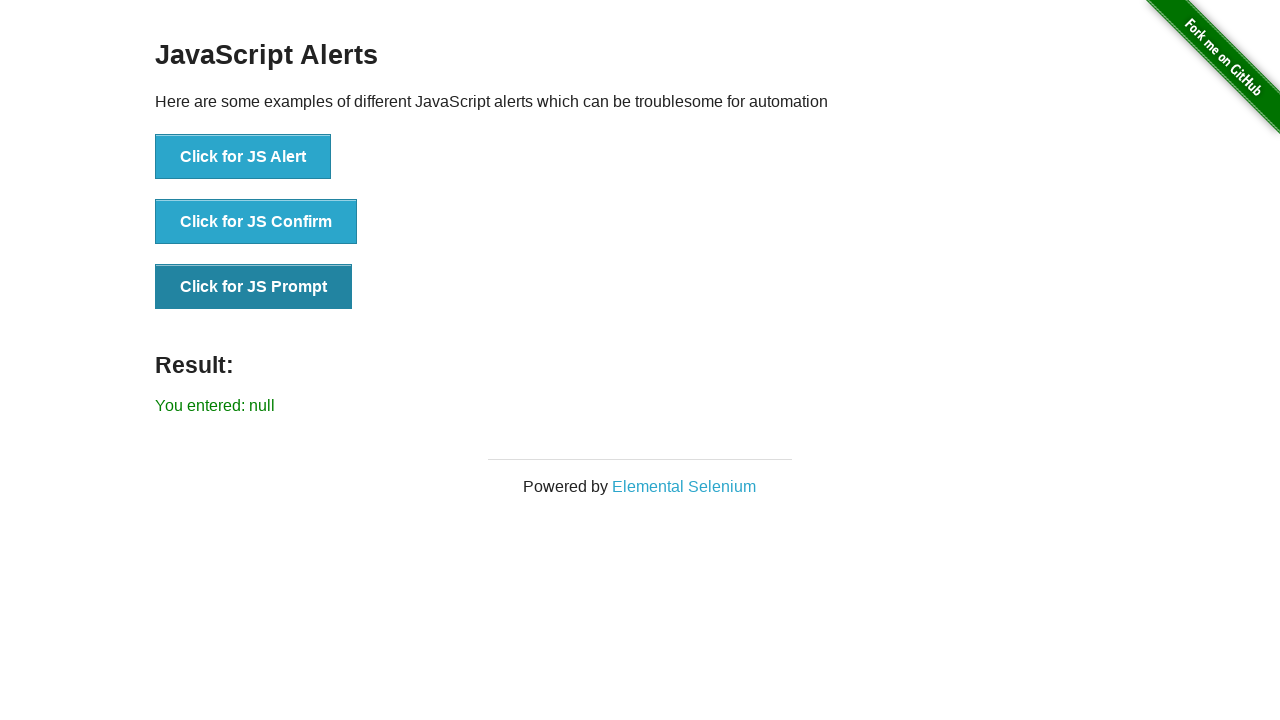

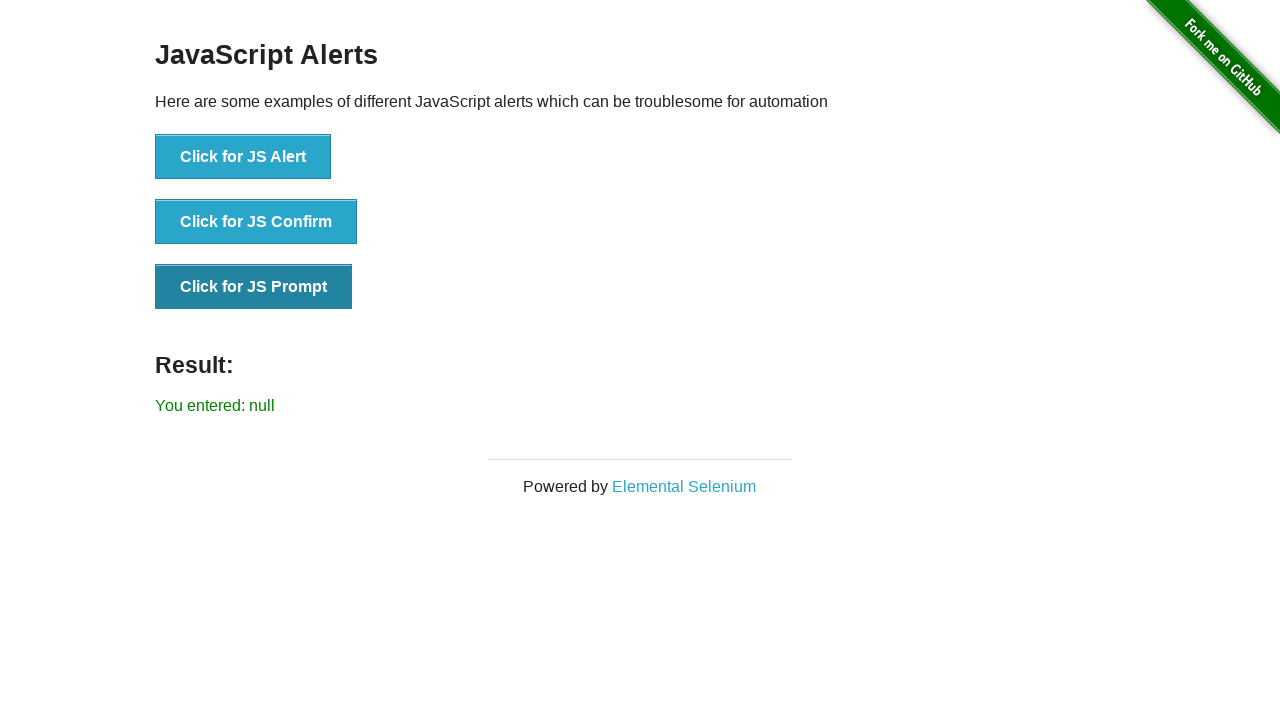